Tests window handling functionality by filling a form on the parent page, opening a new window, interacting with the child window, closing it, and returning to update the parent page.

Starting URL: https://www.hyrtutorials.com/p/window-handles-practice.html

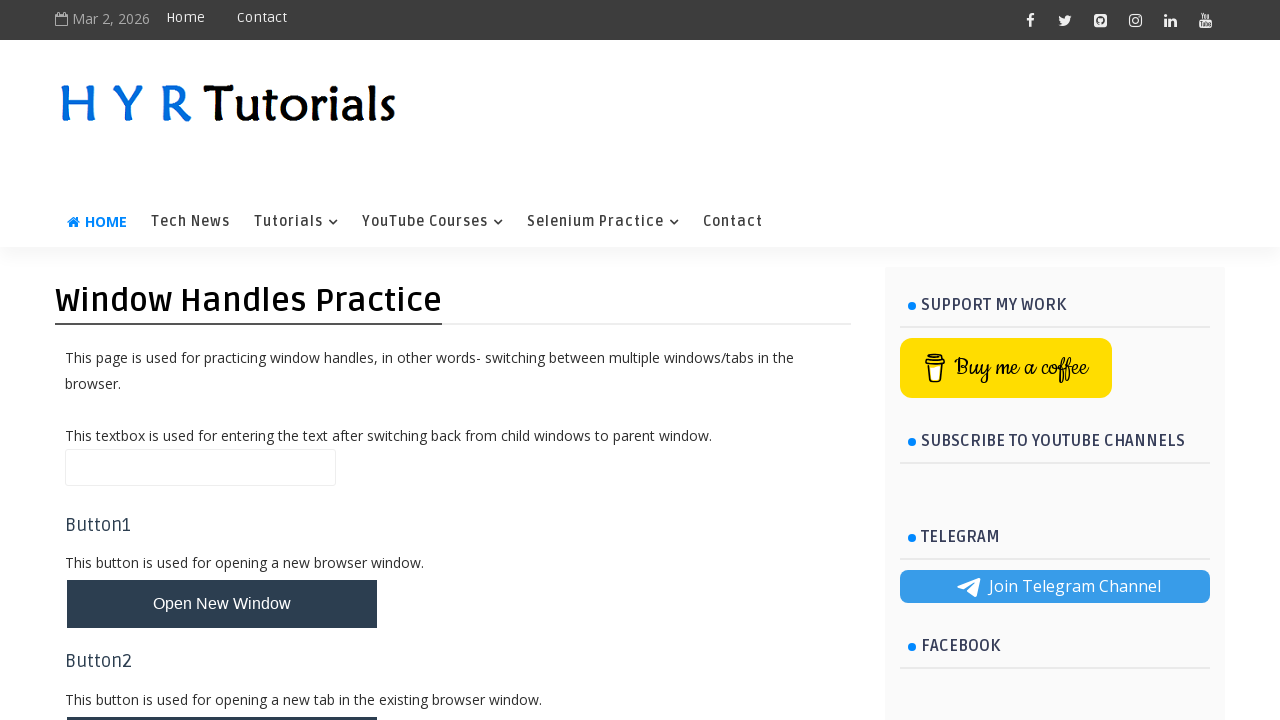

Filled name field on parent page with 'Text at Parent Page' on input#name
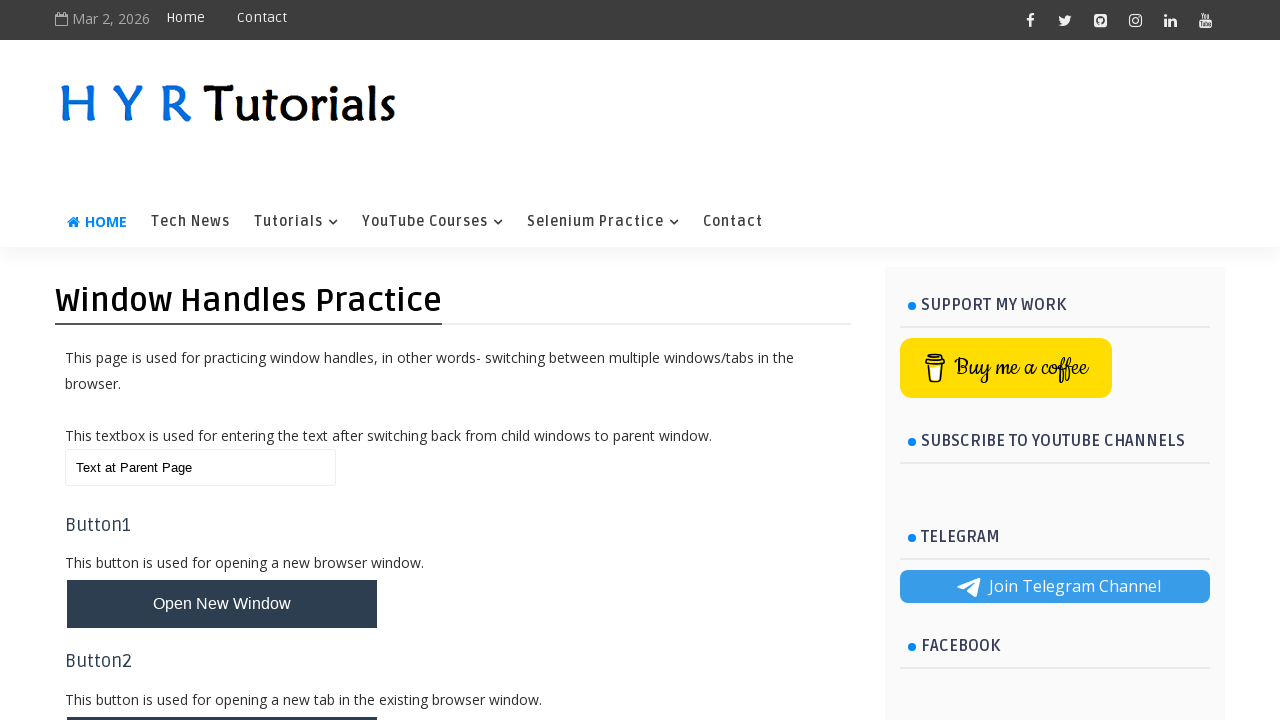

Clicked button to open new window at (222, 604) on #newWindowBtn
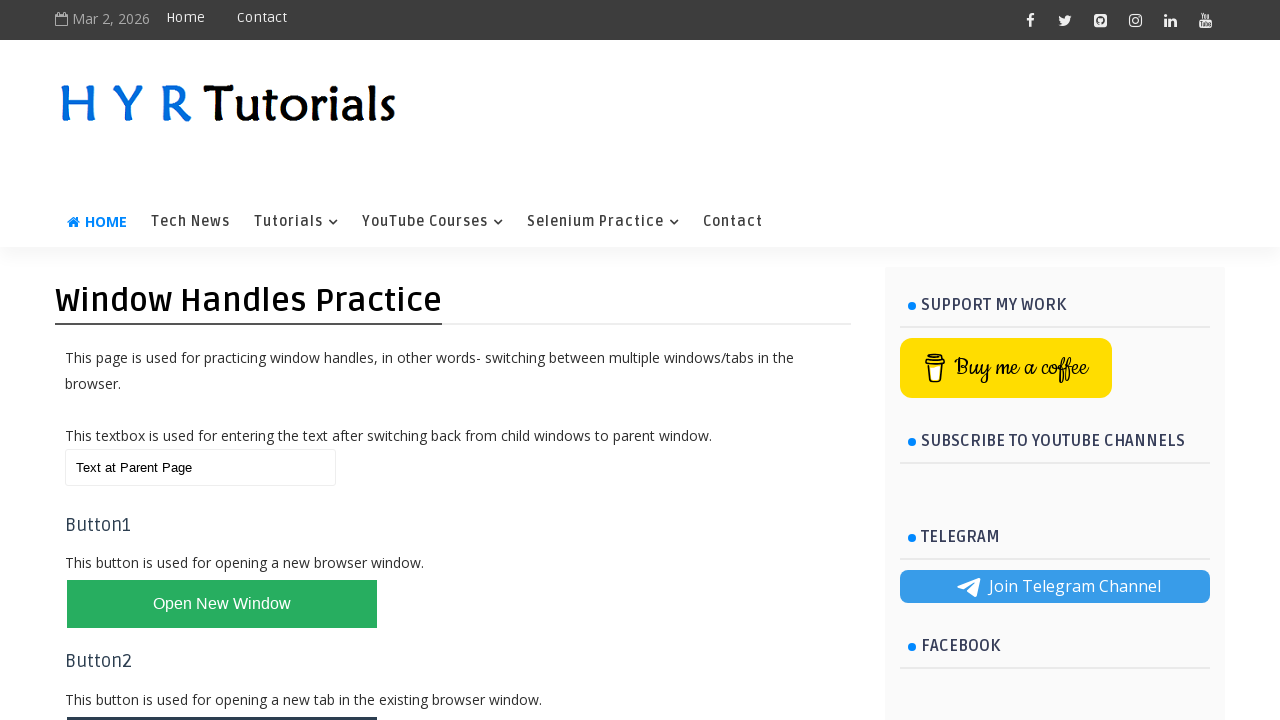

Obtained reference to child window
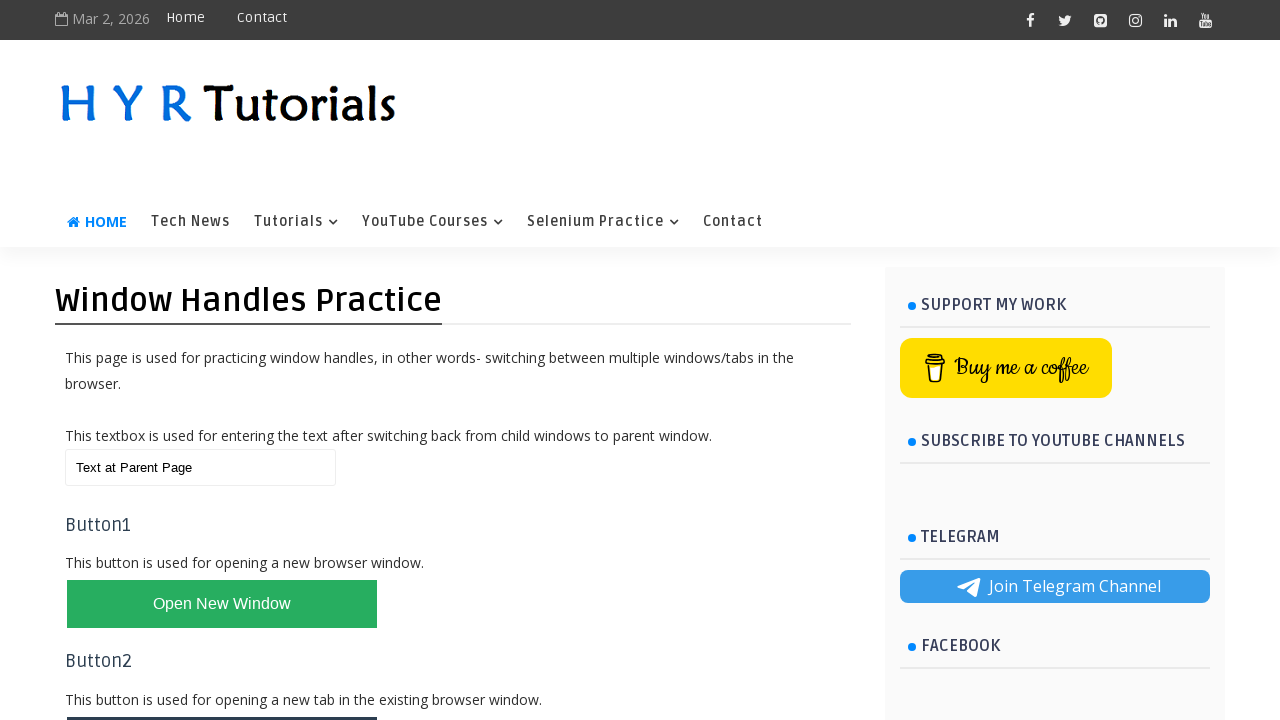

Child window page loaded
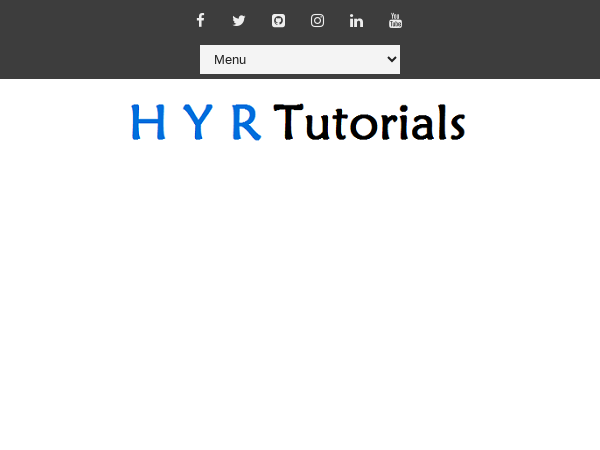

Filled first name field in child window with 'Custom Name' on #firstName
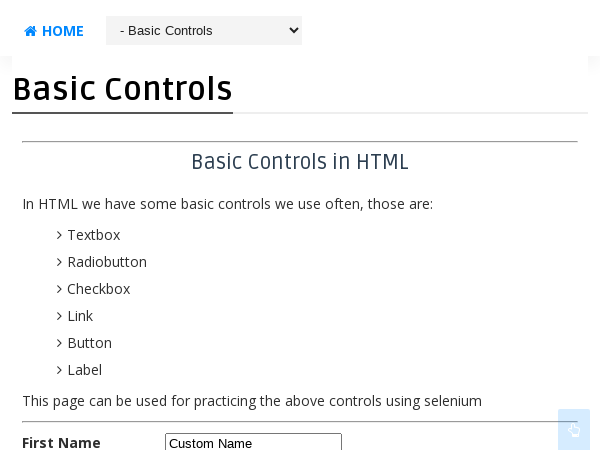

Closed child window
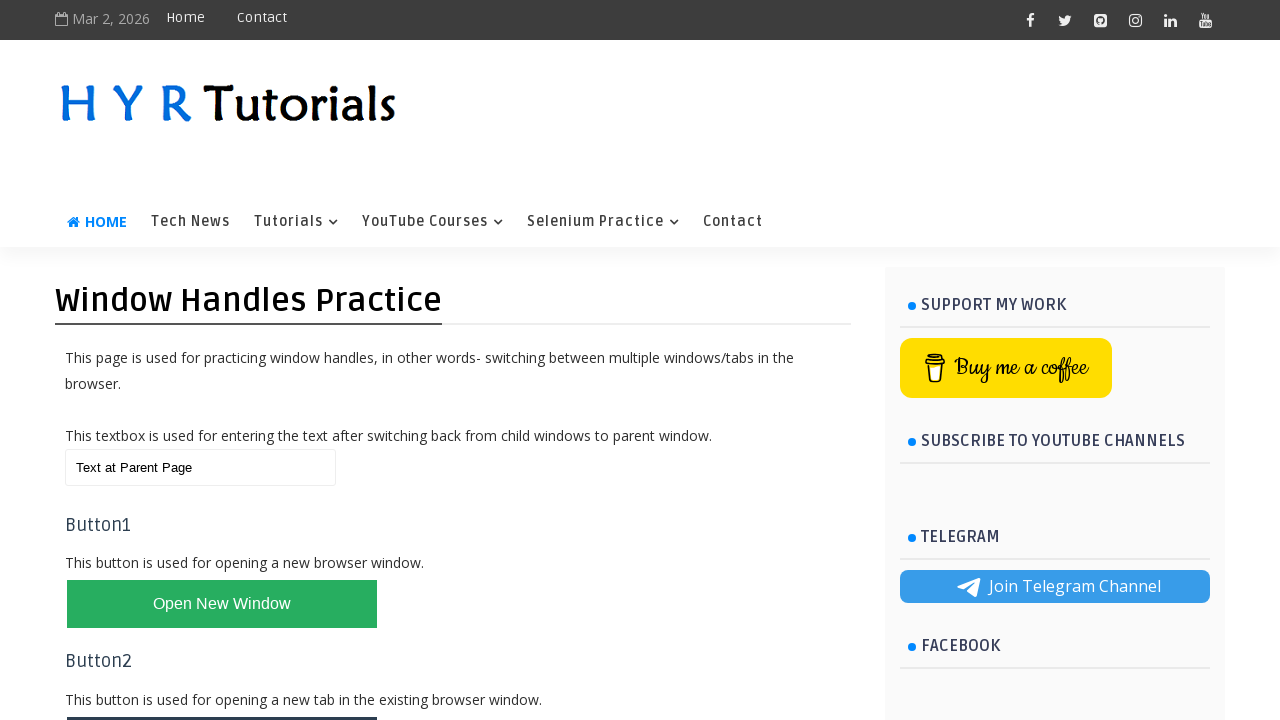

Cleared name field on parent page on input#name
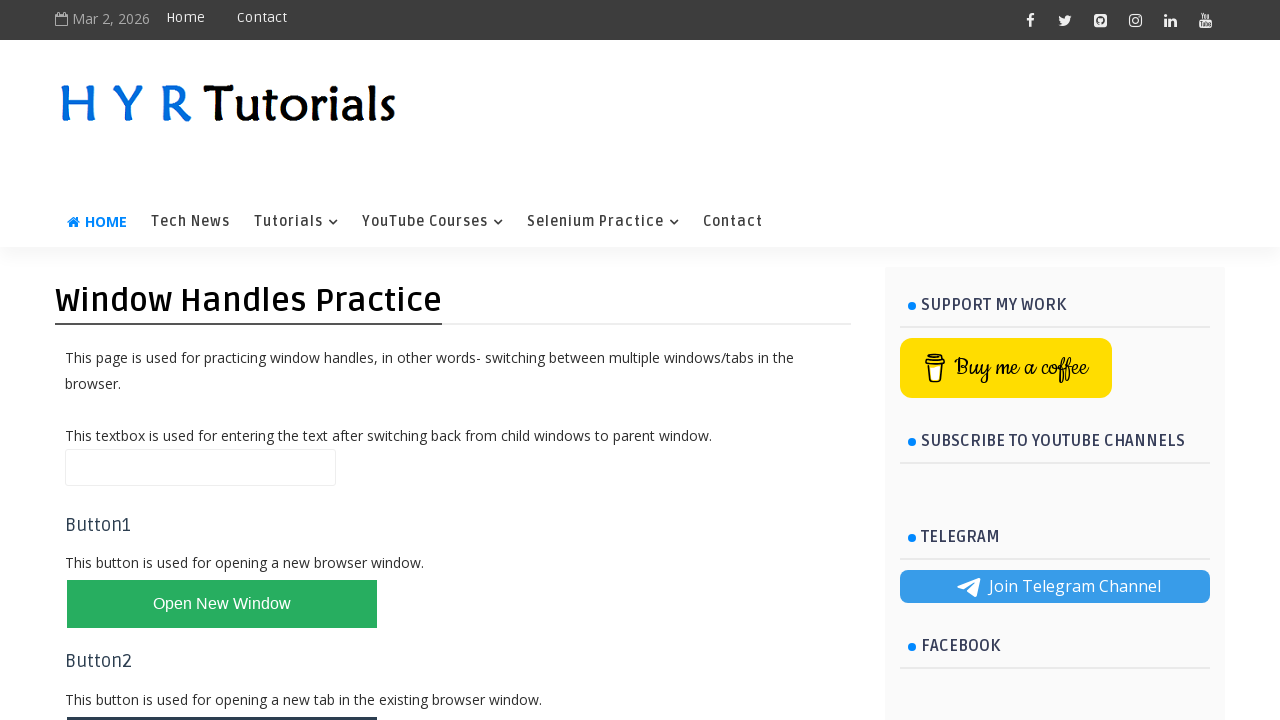

Filled name field on parent page with 'Text at Parent Page after child window' on input#name
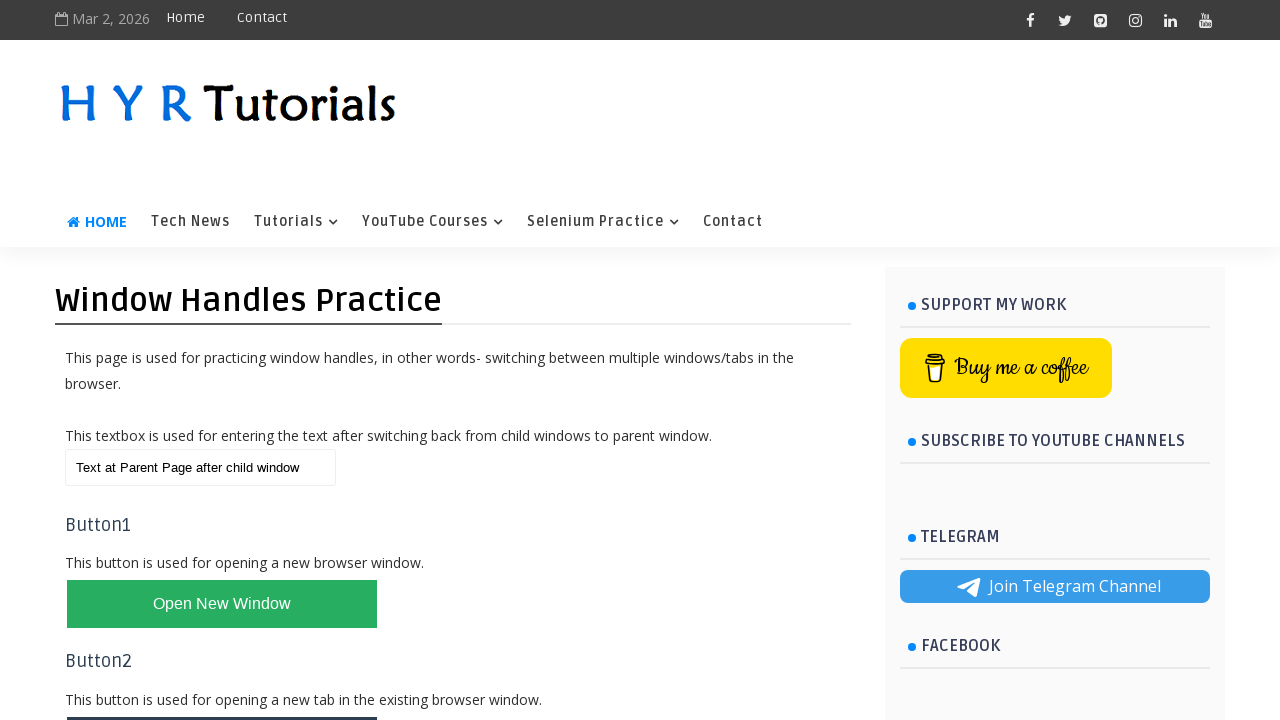

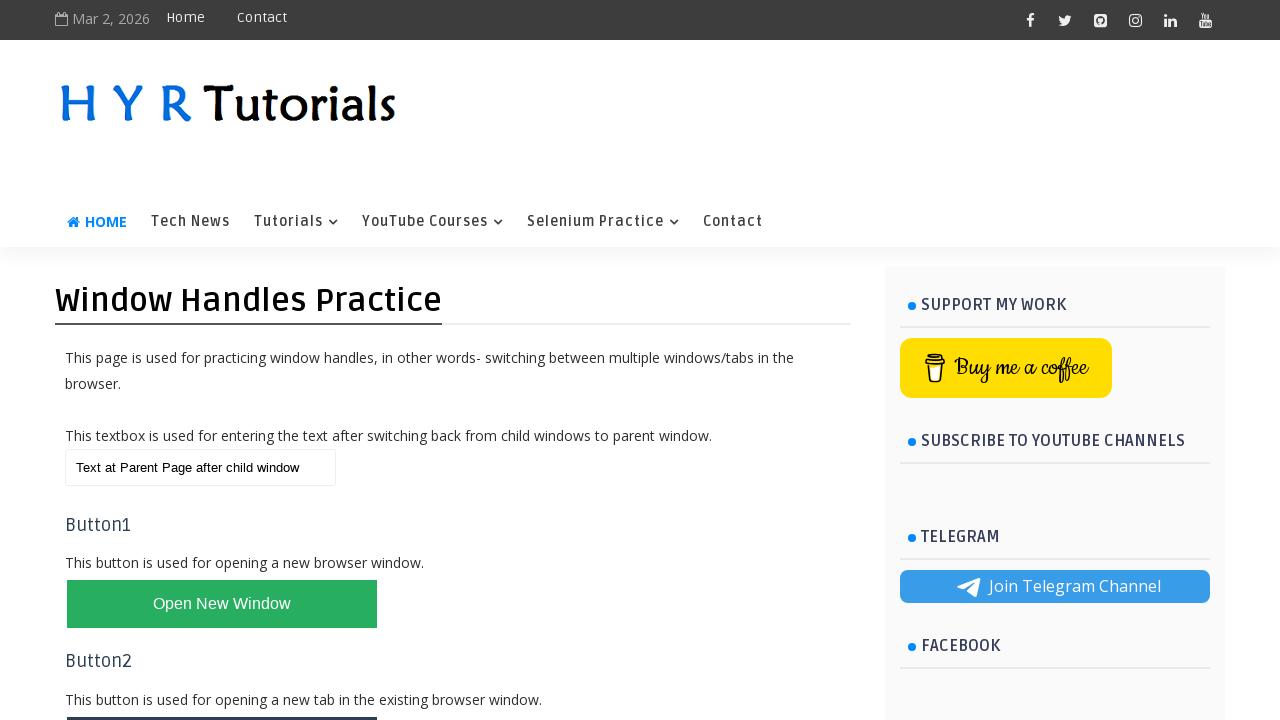